Tests JavaScript alert and confirm dialog functionality by entering a name, triggering alerts, verifying the alert text contains the entered name, and accepting/dismissing the dialogs.

Starting URL: https://rahulshettyacademy.com/AutomationPractice/

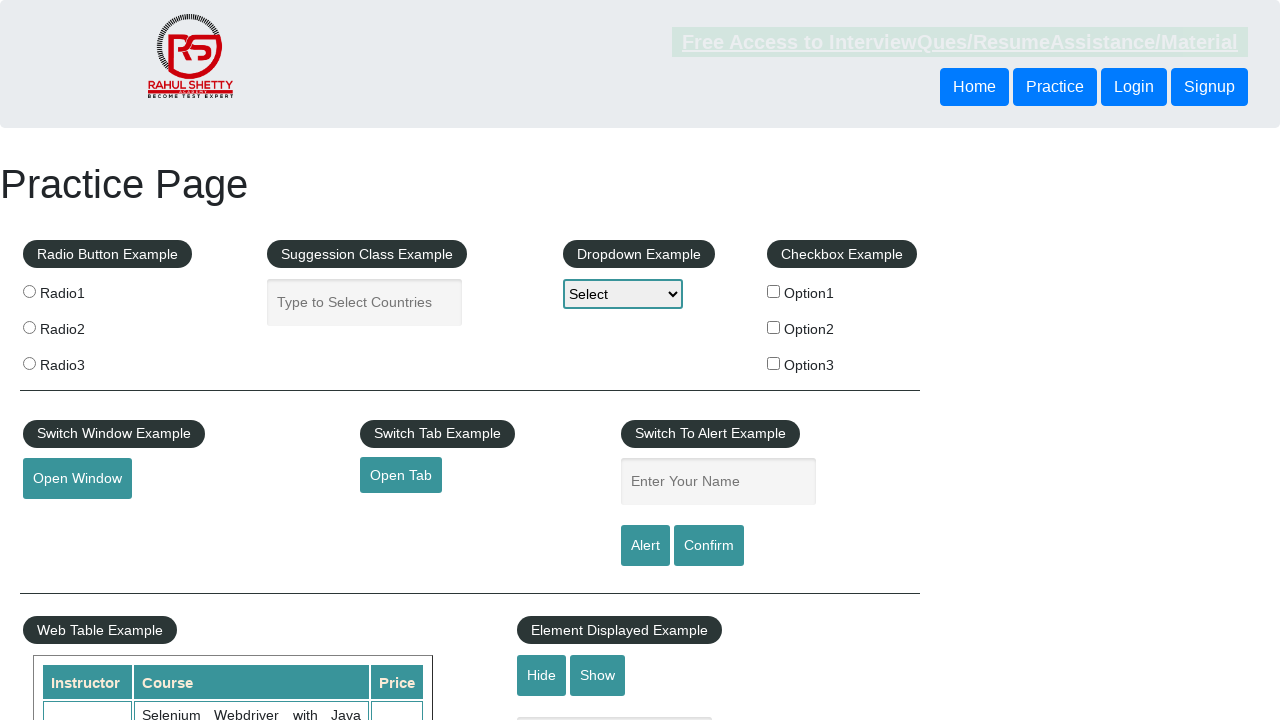

Filled name input field with 'bandhan' on #name
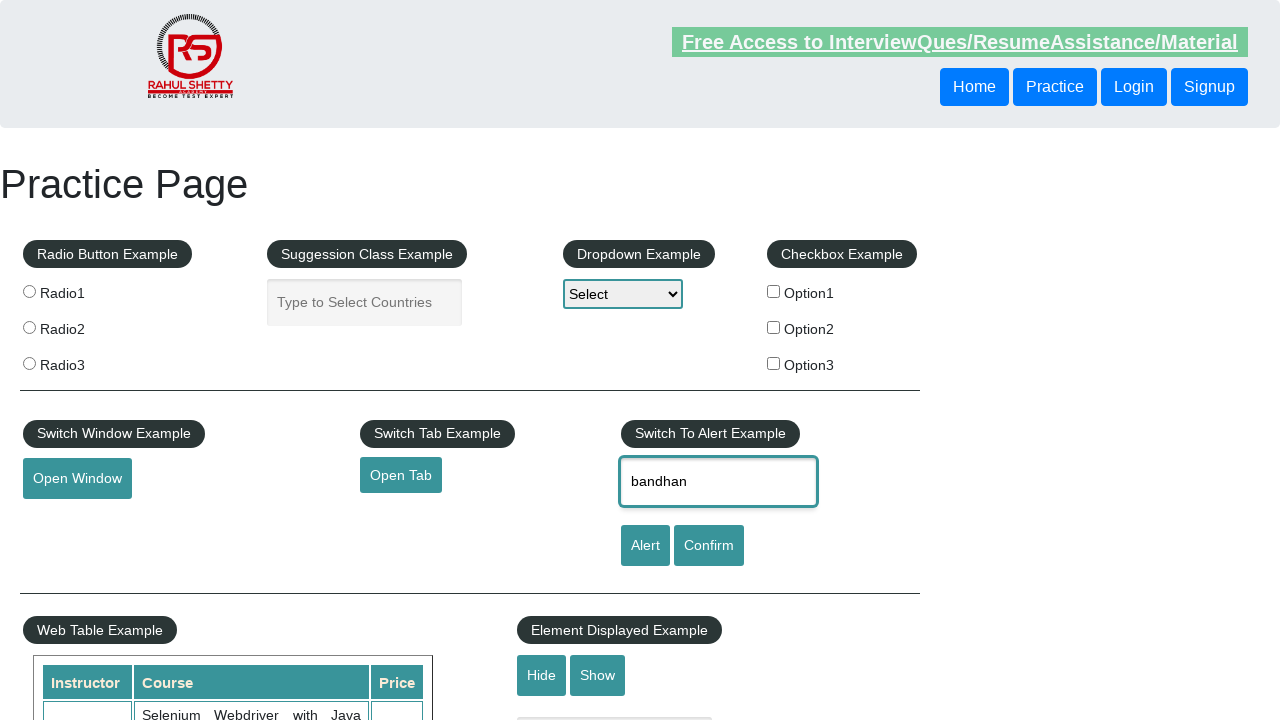

Clicked alert button to trigger JavaScript alert at (645, 546) on #alertbtn
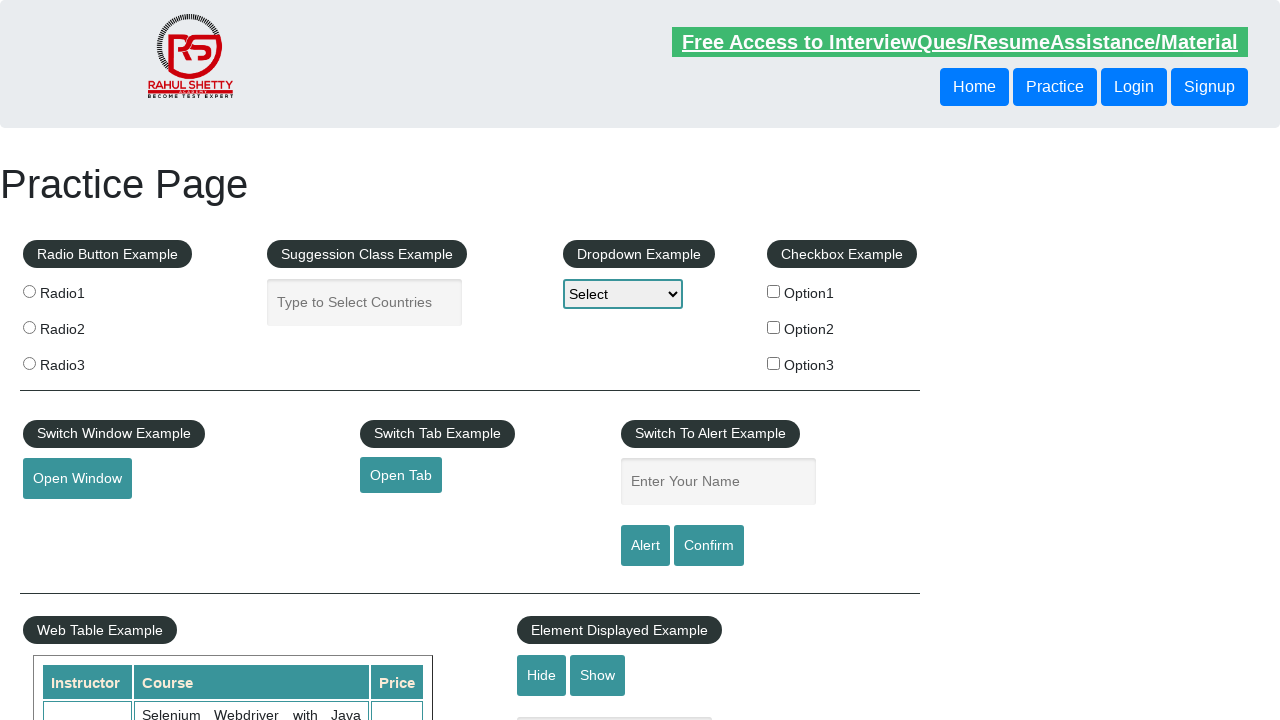

Retrieved alert text from window object
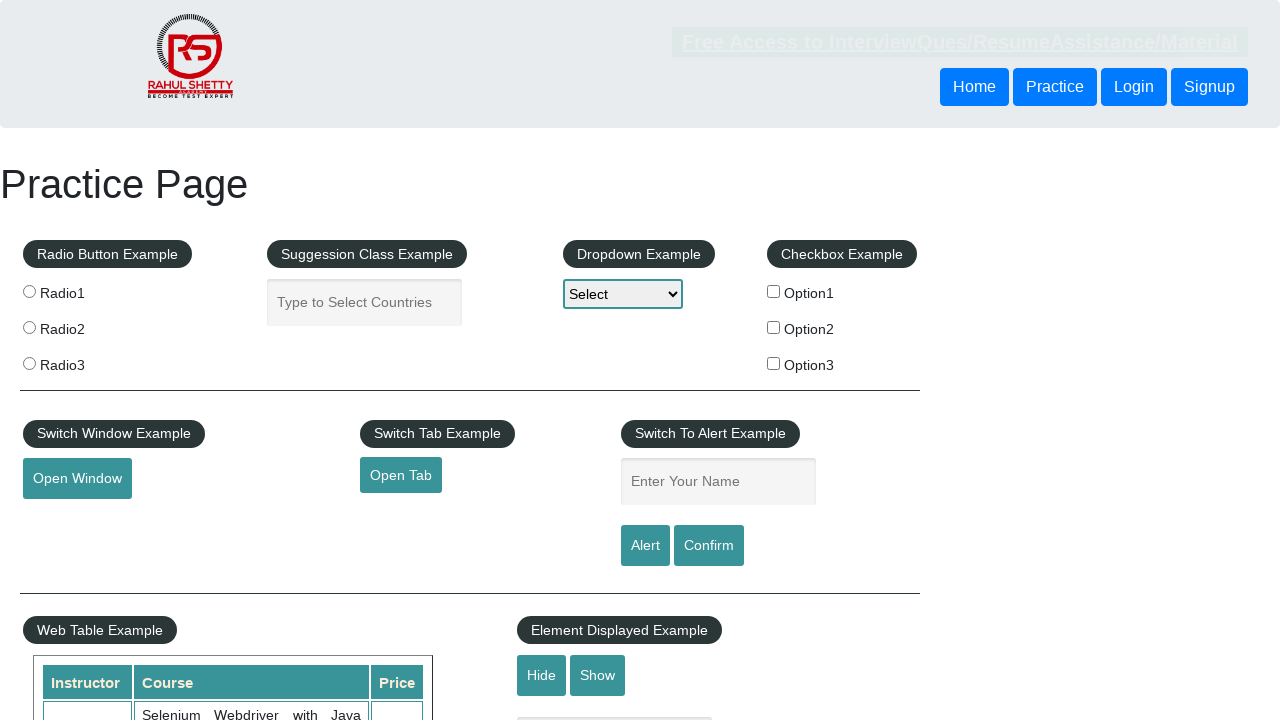

Set up dialog handler to accept alerts
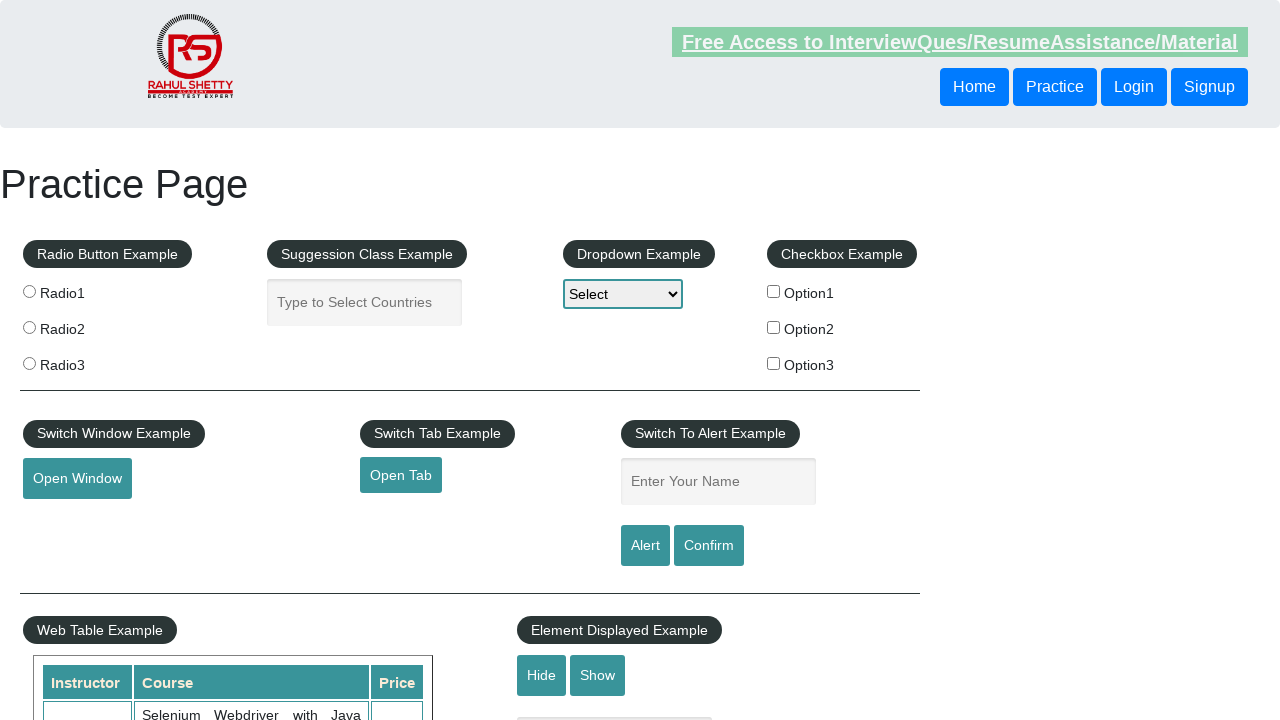

Filled name input field again with 'bandhan' on #name
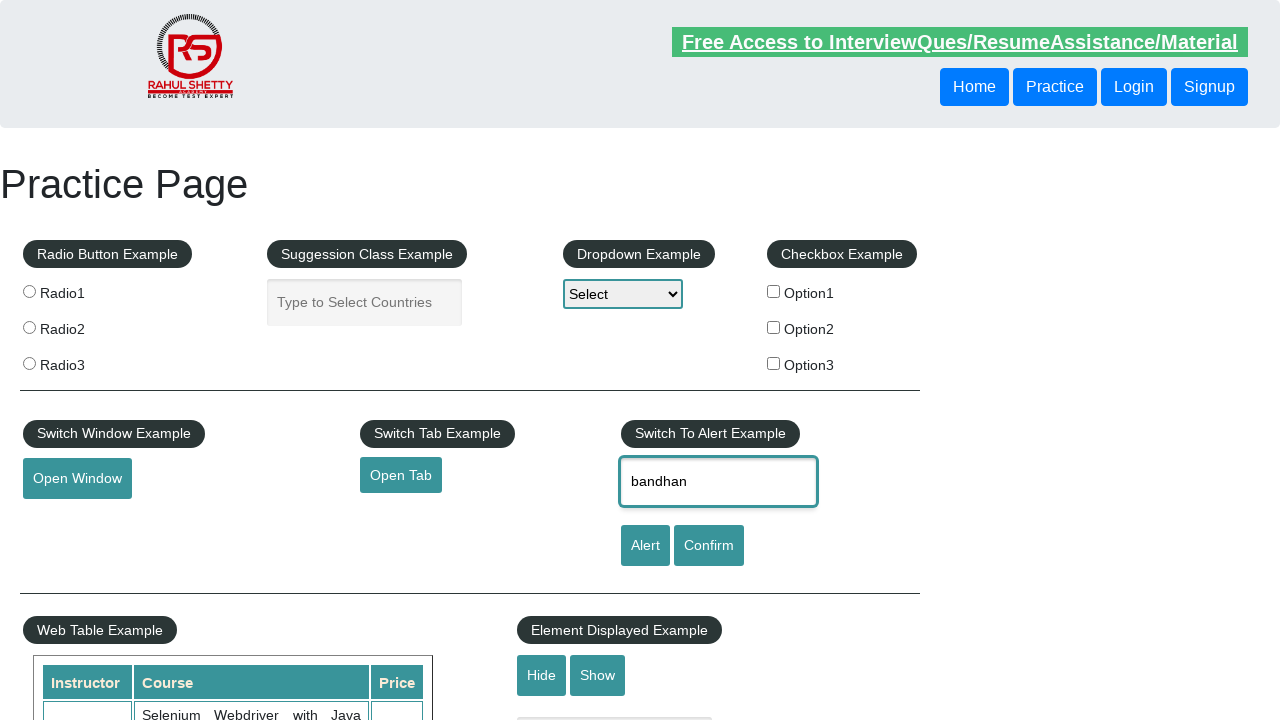

Set up one-time dialog handler to accept next alert
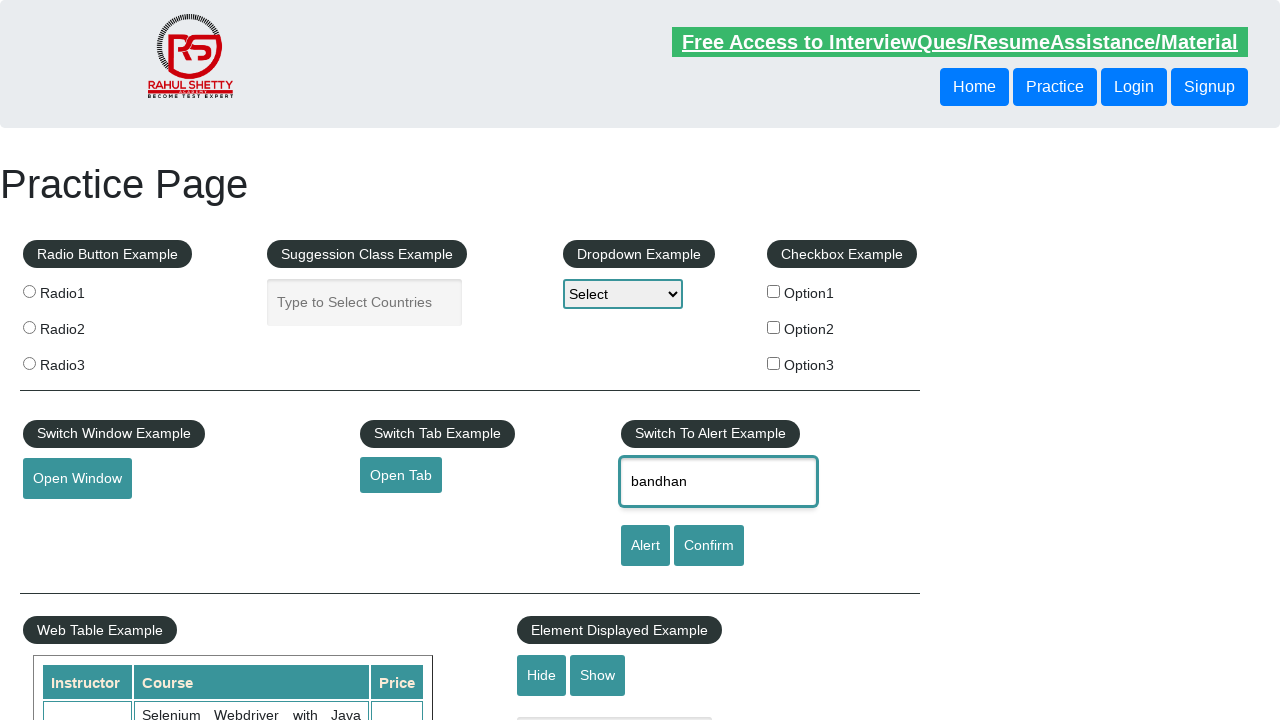

Clicked alert button to trigger JavaScript alert at (645, 546) on #alertbtn
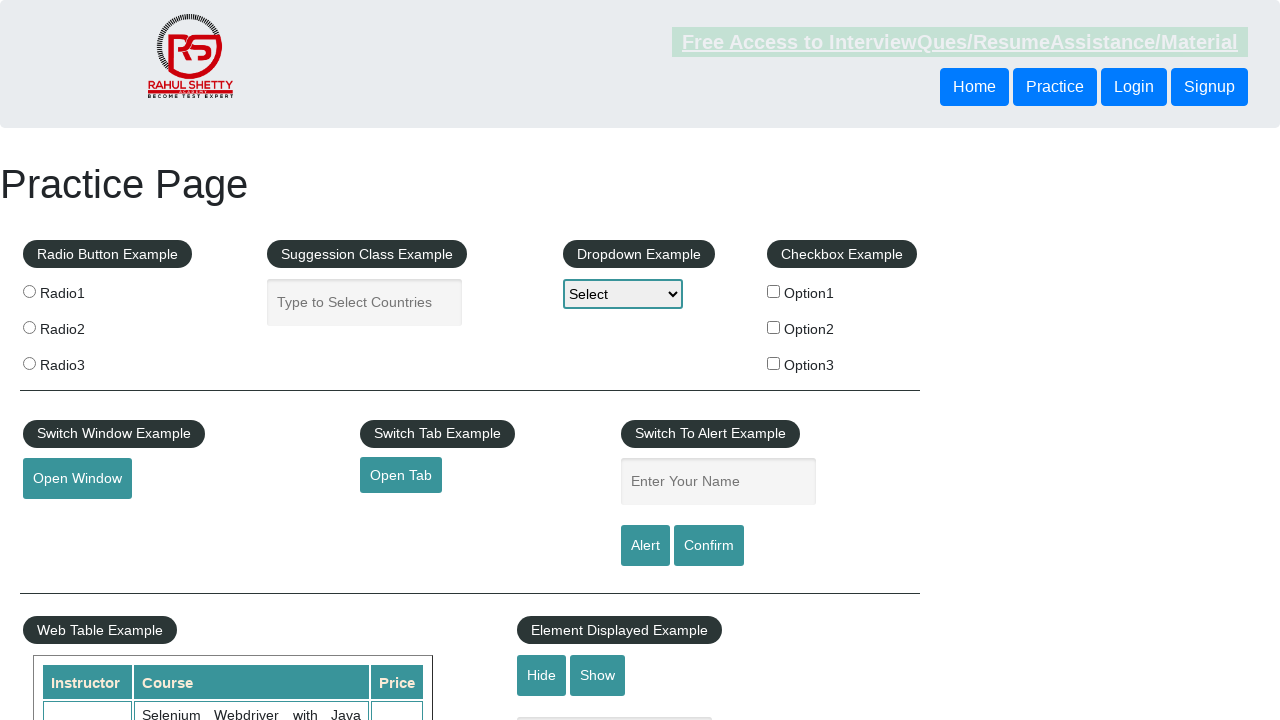

Waited 500ms for alert to be processed
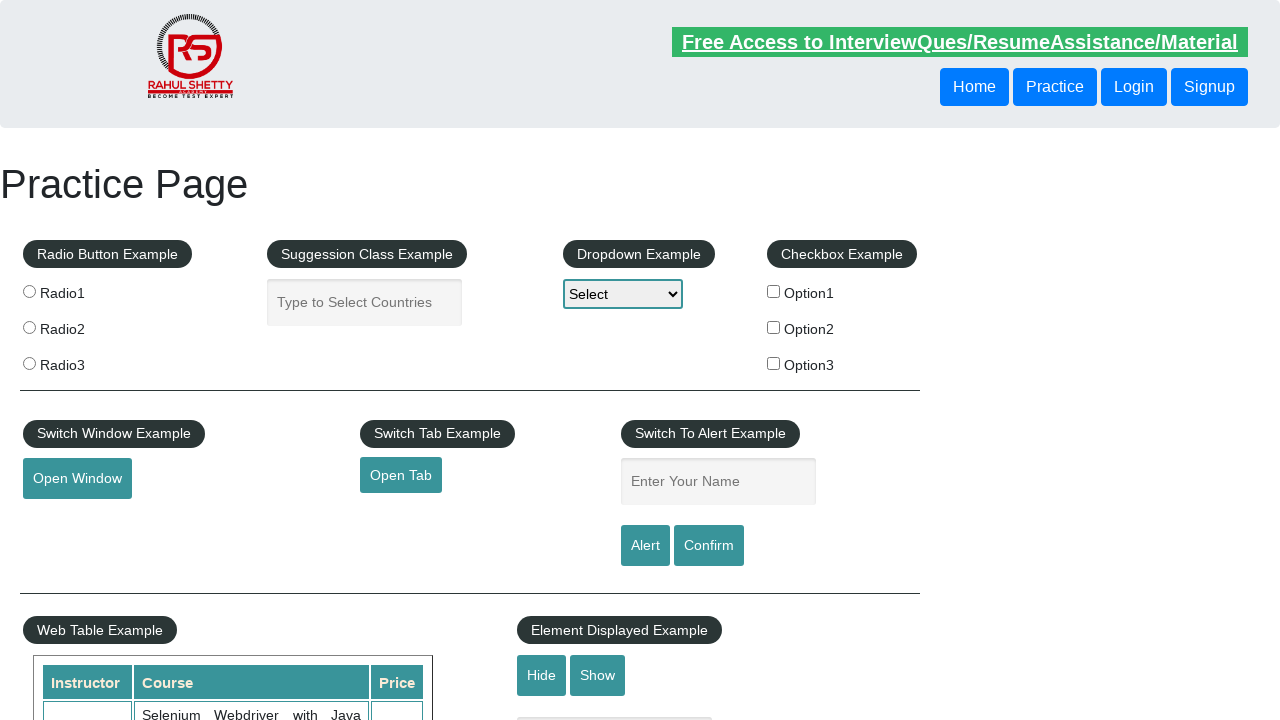

Filled name input field with 'bandhan' for confirm dialog test on #name
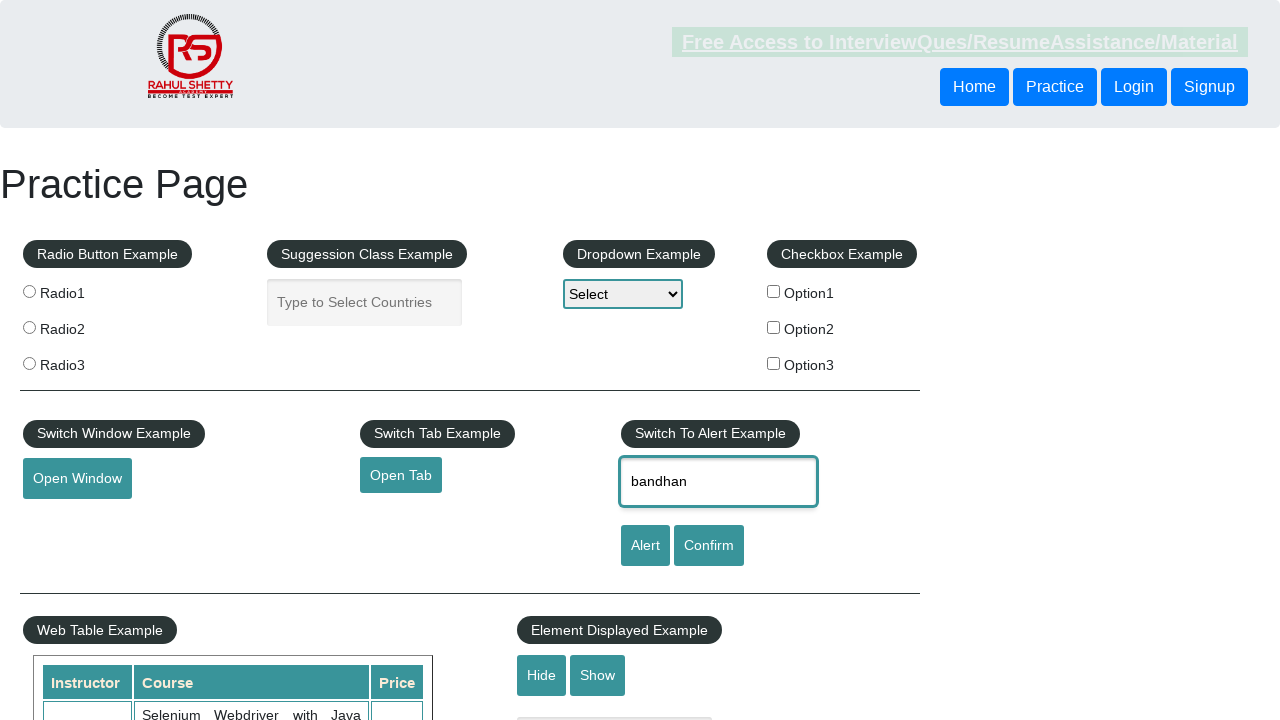

Set up one-time dialog handler to dismiss next confirm dialog
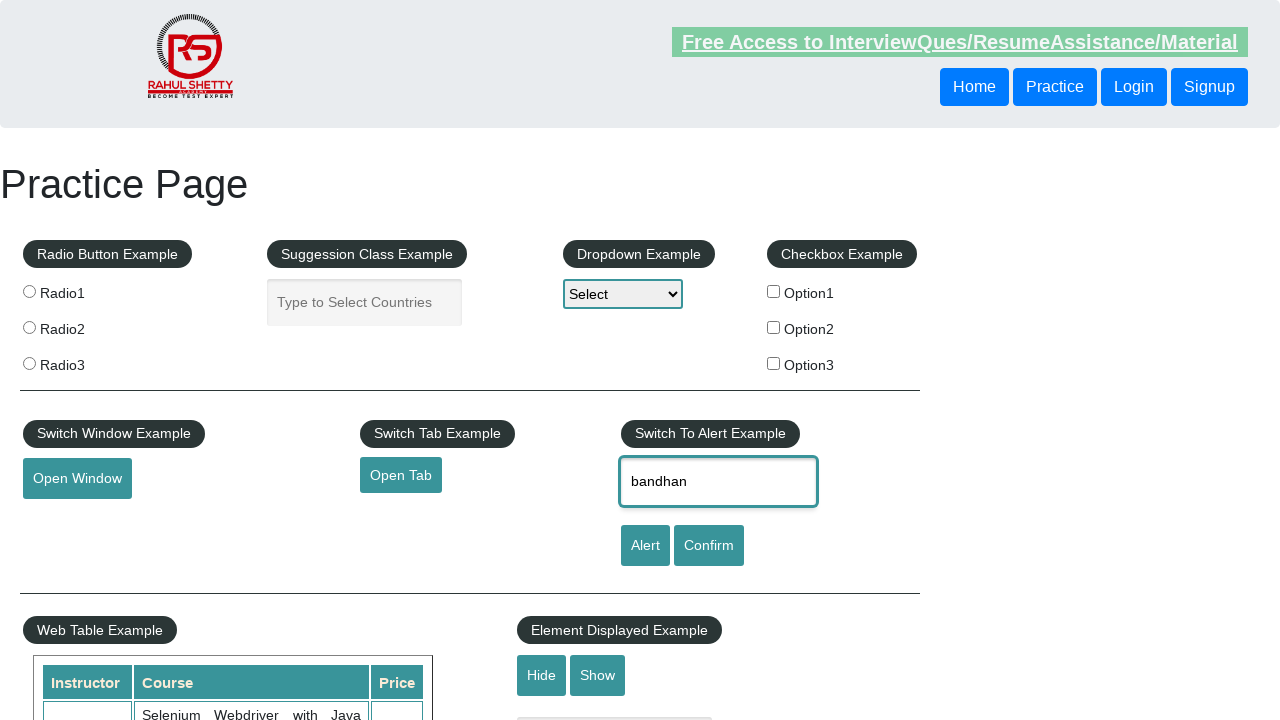

Clicked confirm button to trigger JavaScript confirm dialog at (709, 546) on #confirmbtn
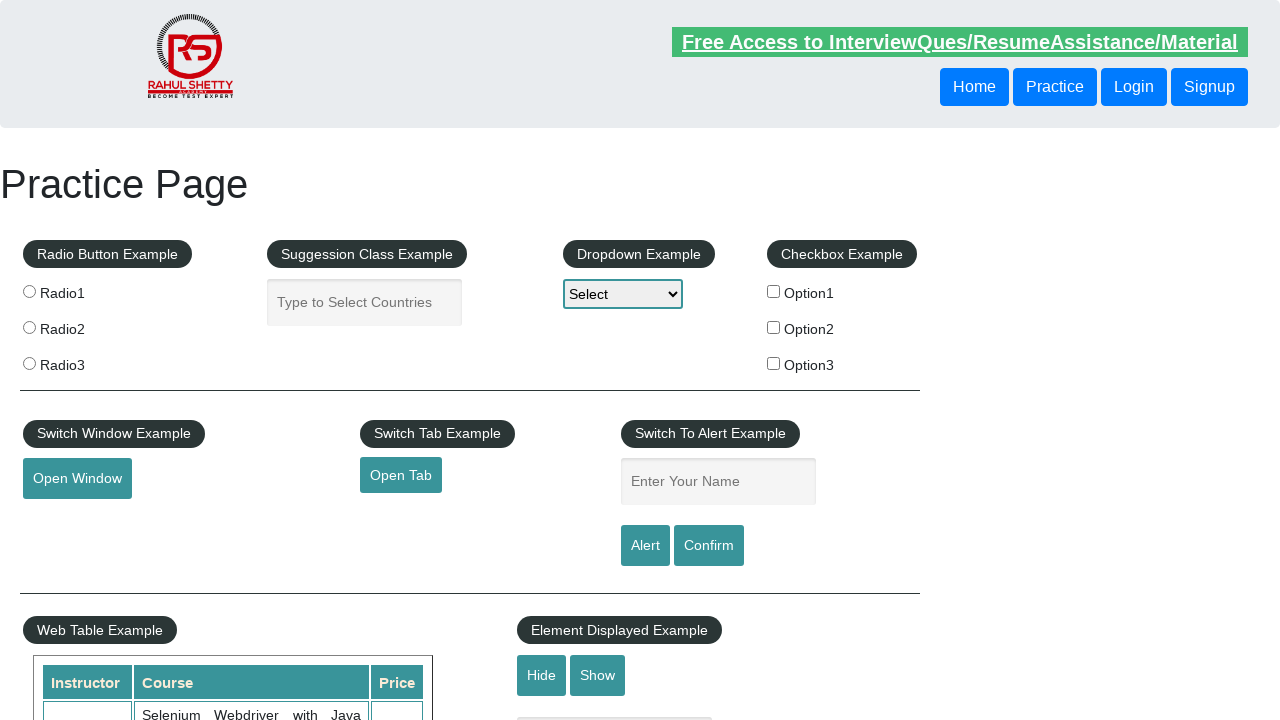

Waited 500ms for confirm dialog to be processed
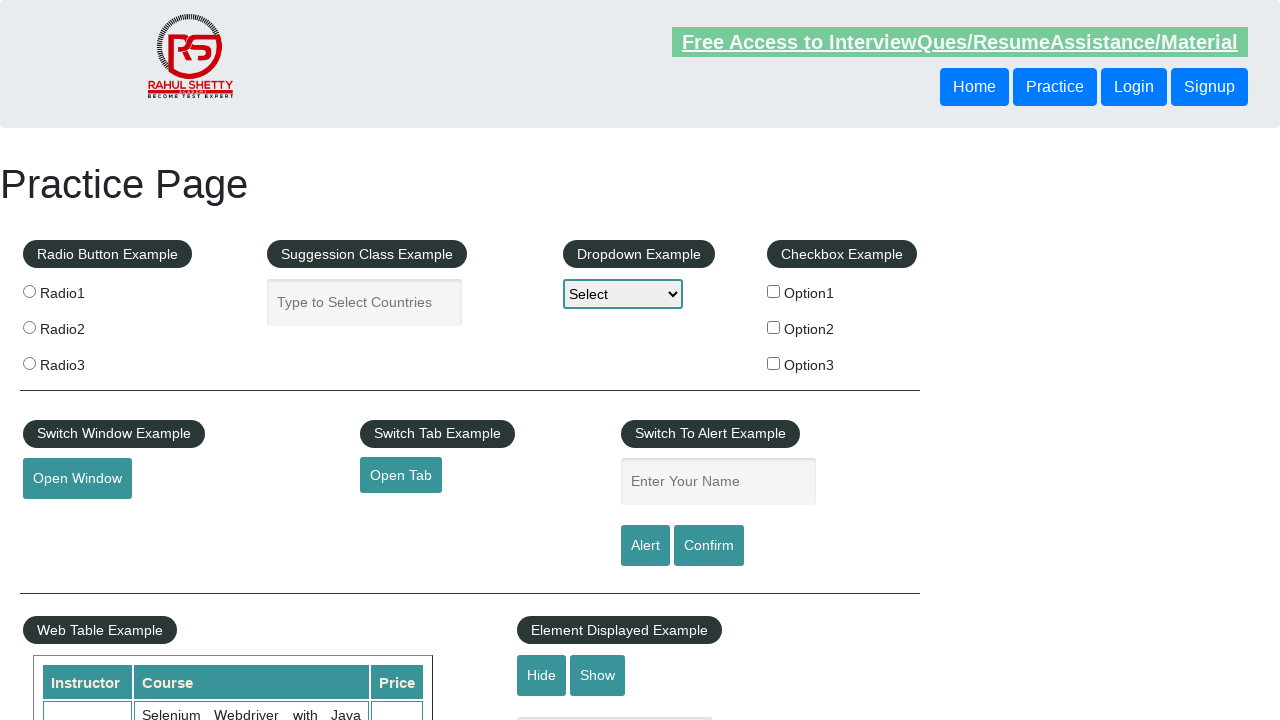

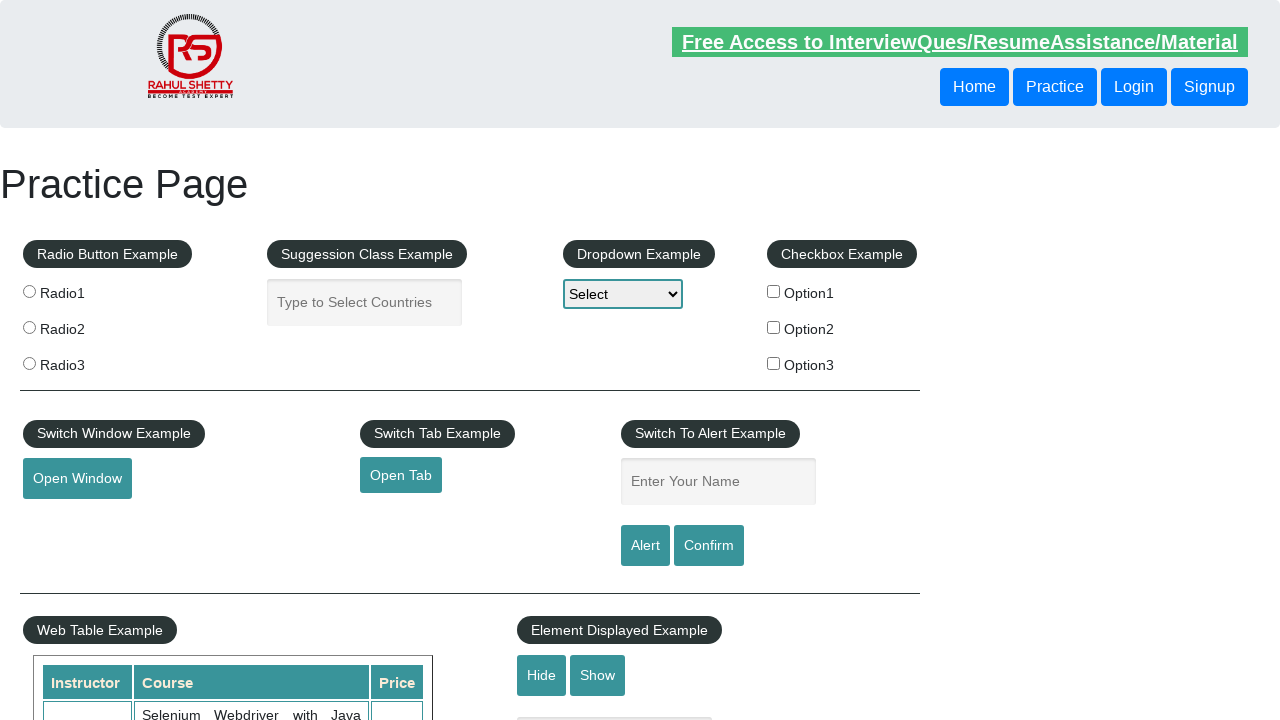